Tests CSS selector with substring match by clicking password-related element

Starting URL: https://login.salesforce.com/

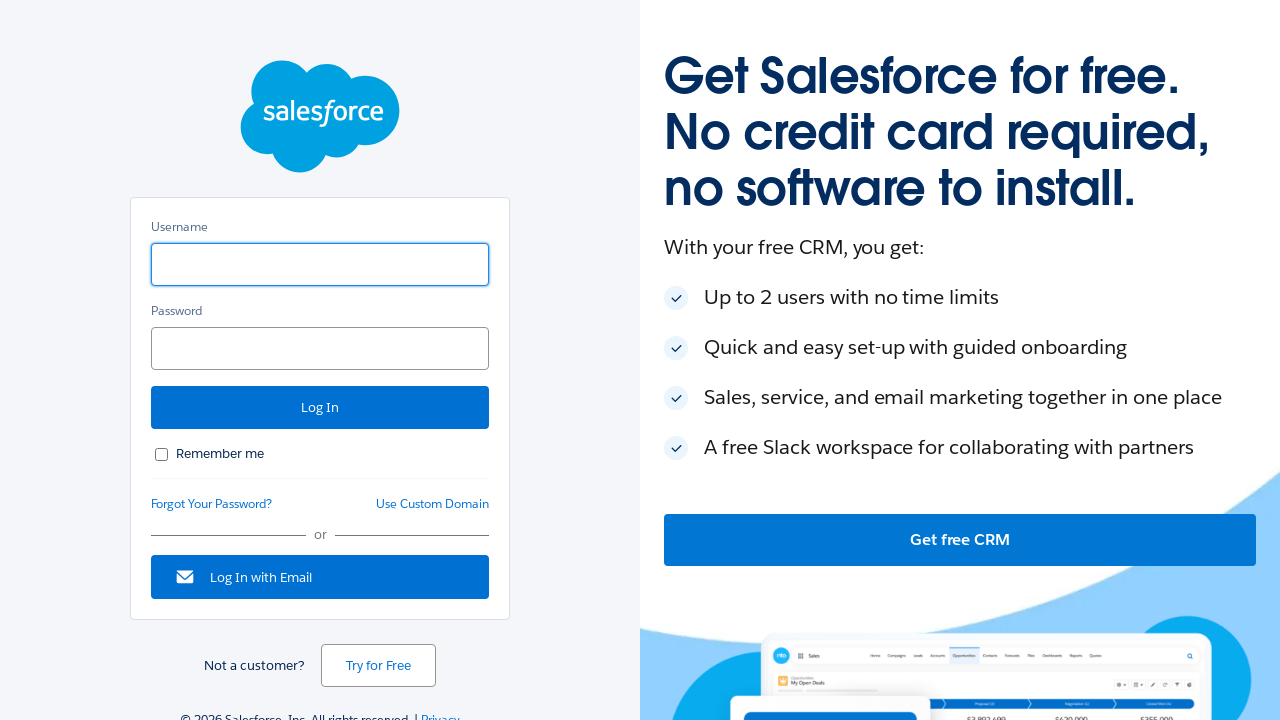

Navigated to Salesforce login page
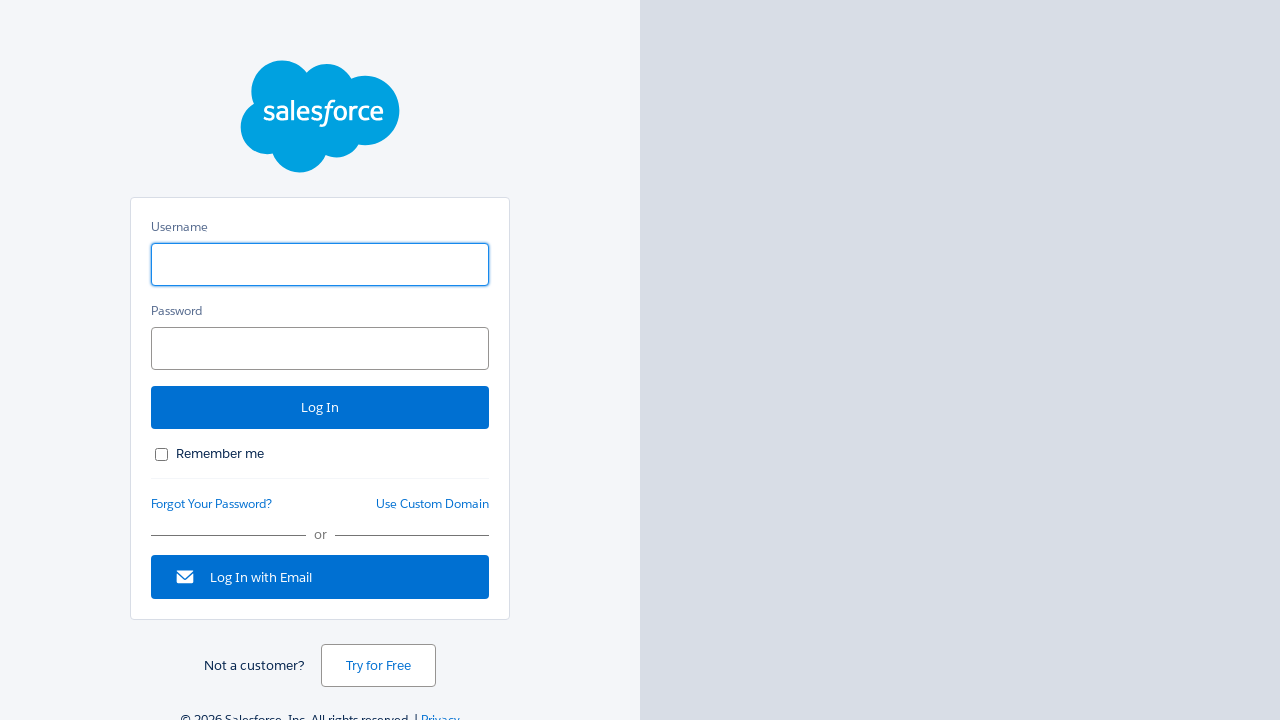

Clicked password-related element using CSS substring selector at (212, 504) on [id*='_password_']
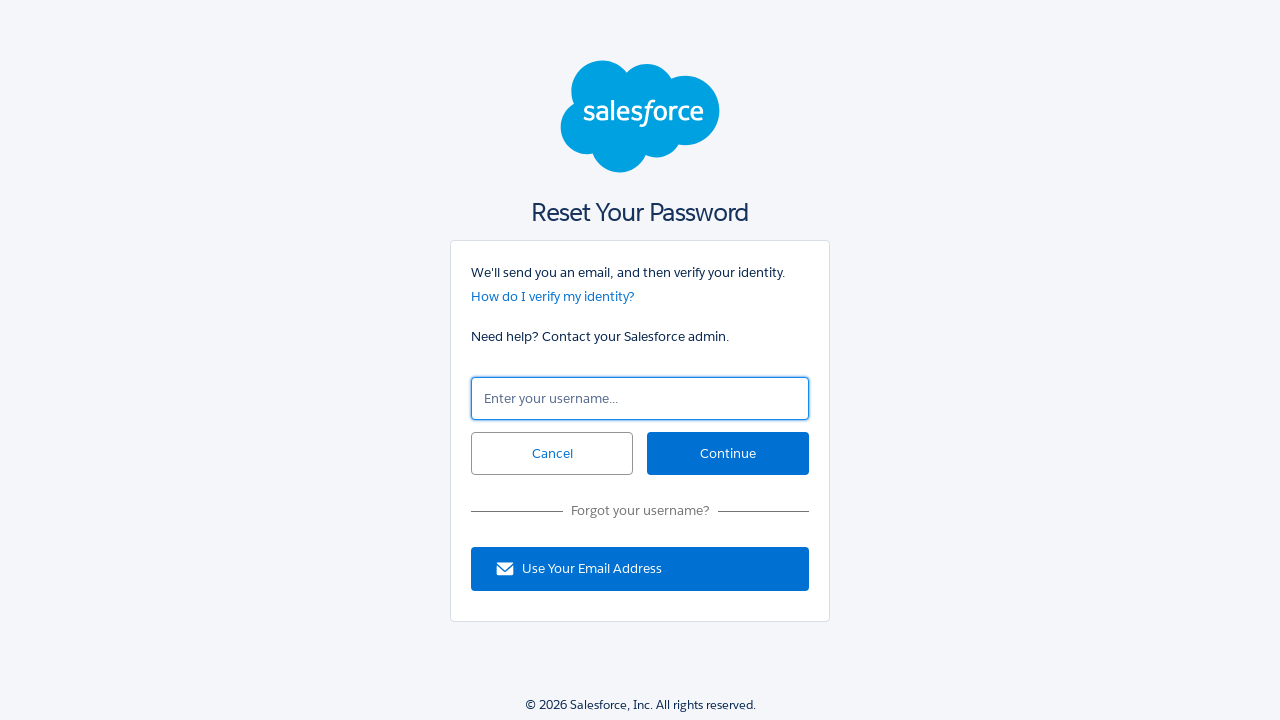

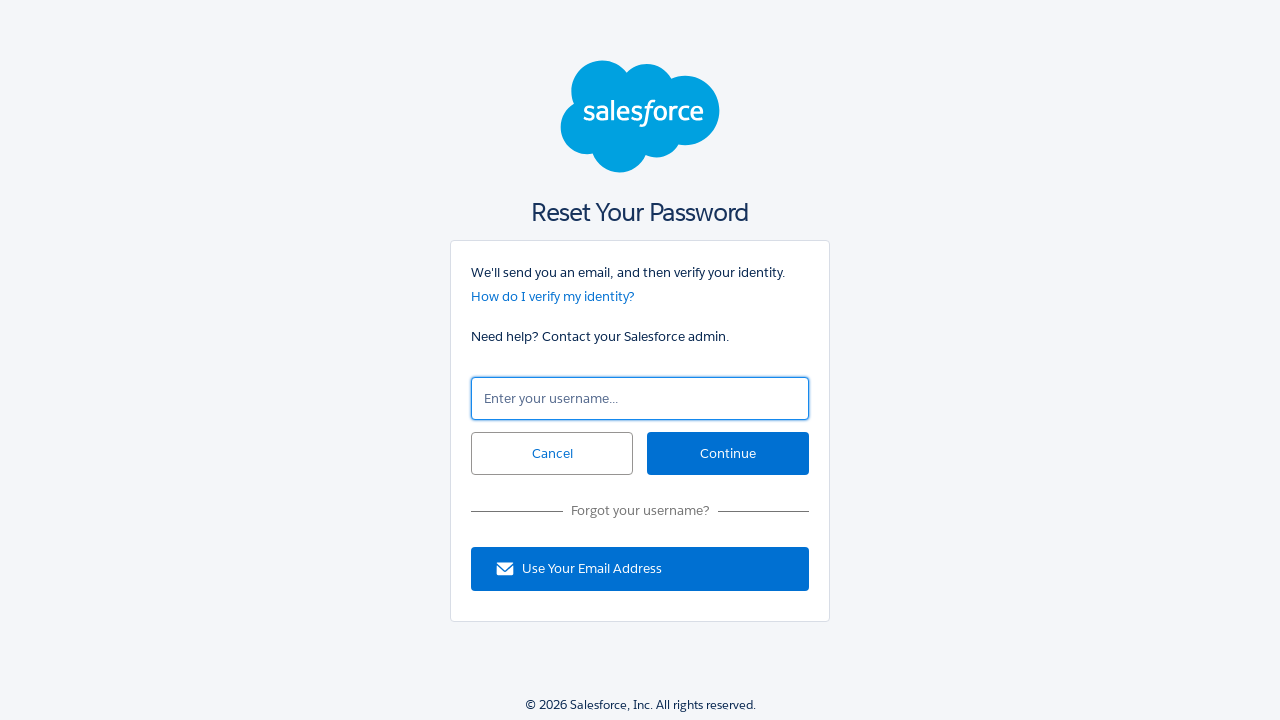